Tests JavaScript alert dismissal by clicking a button that triggers an alert, dismissing the alert with Cancel, and verifying the result message does not contain "successfuly".

Starting URL: https://testcenter.techproeducation.com/index.php?page=javascript-alerts

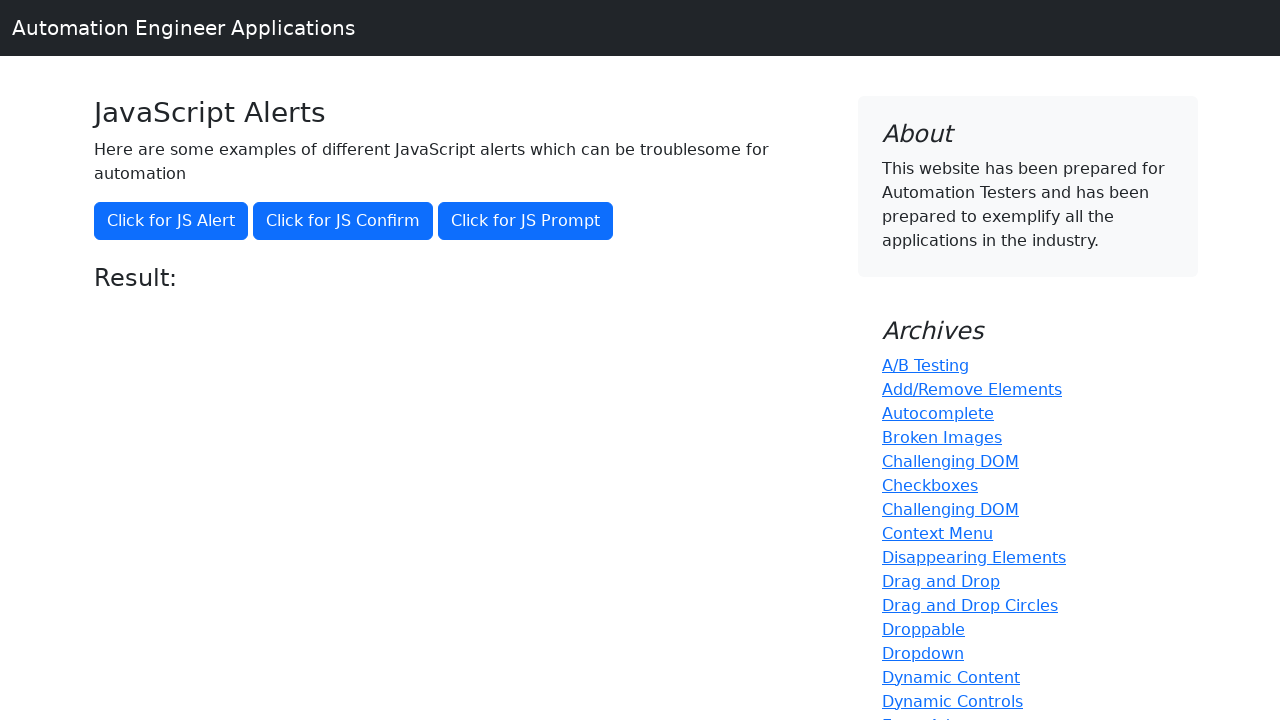

Set up dialog handler to dismiss alerts
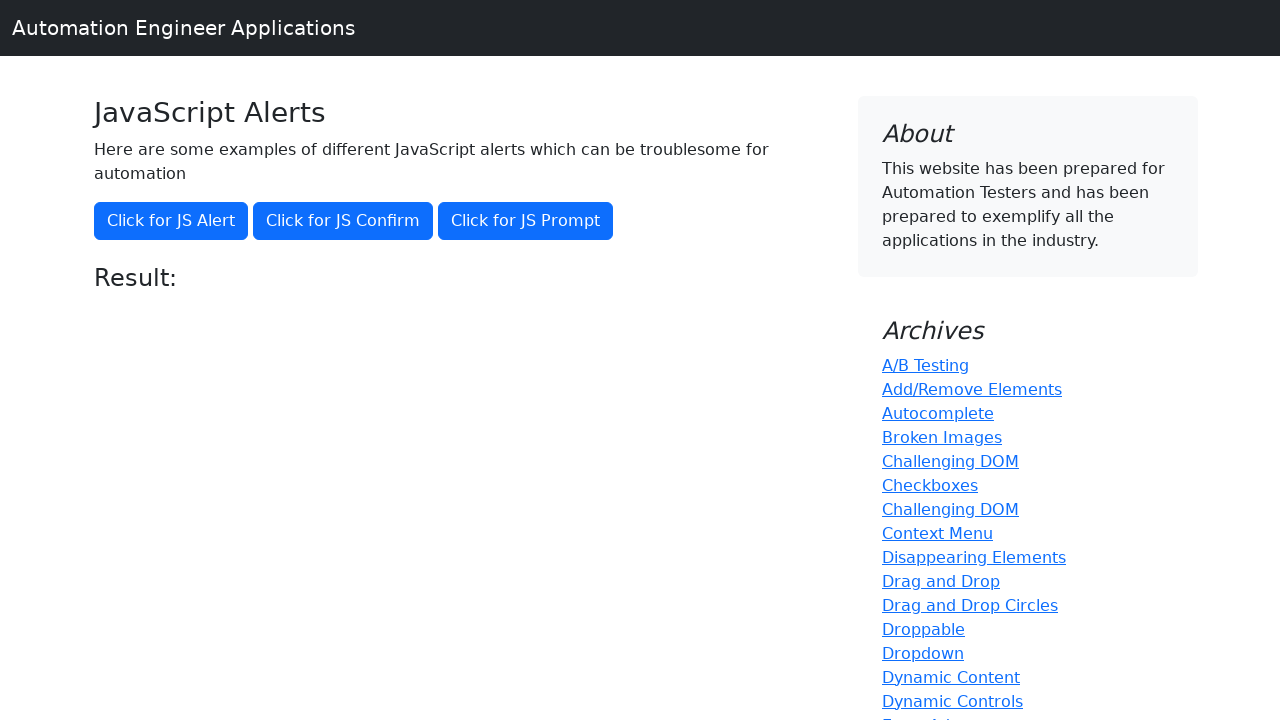

Clicked button to trigger JavaScript alert at (171, 221) on button[onclick='jsAlert()']
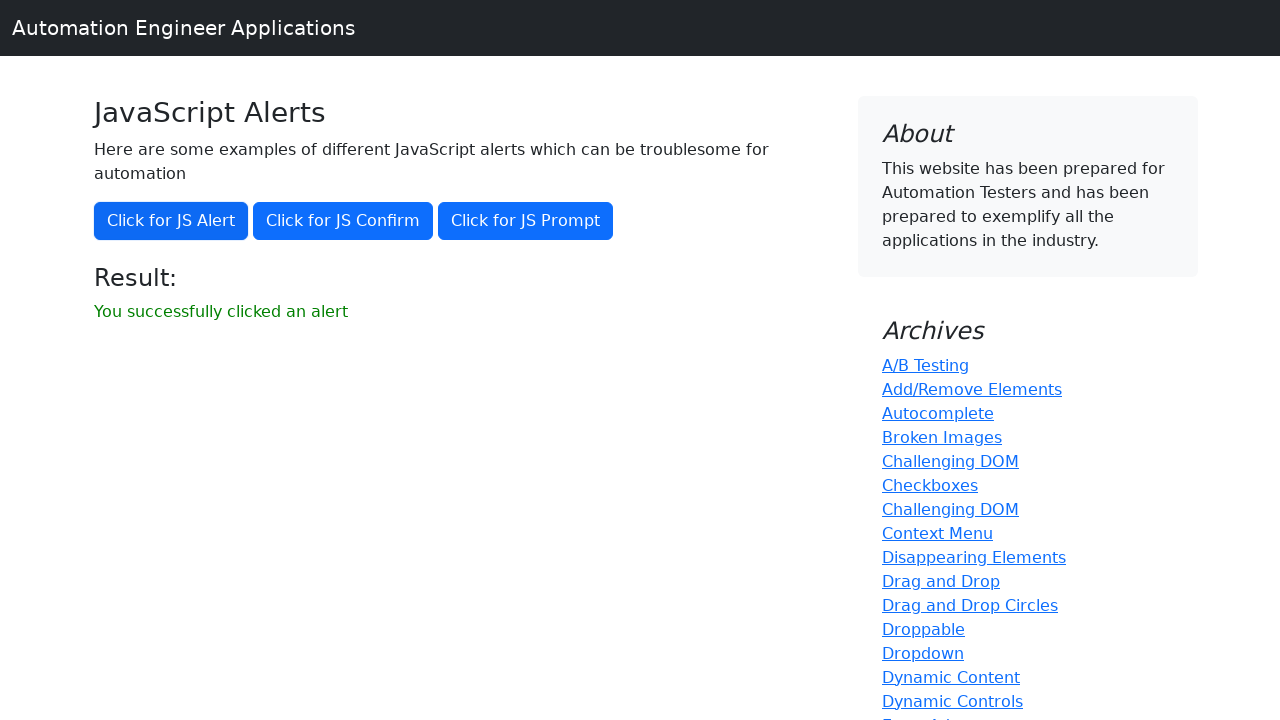

Waited for result message to appear
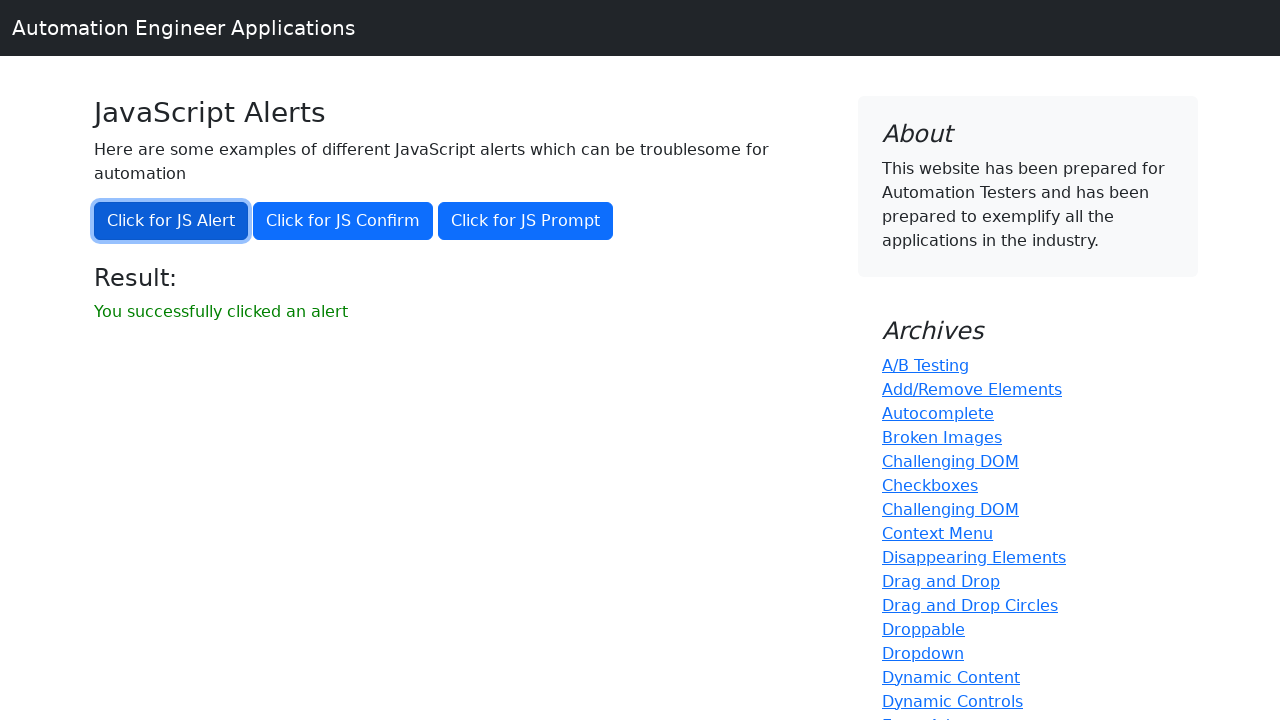

Retrieved result message: 'You successfully clicked an alert'
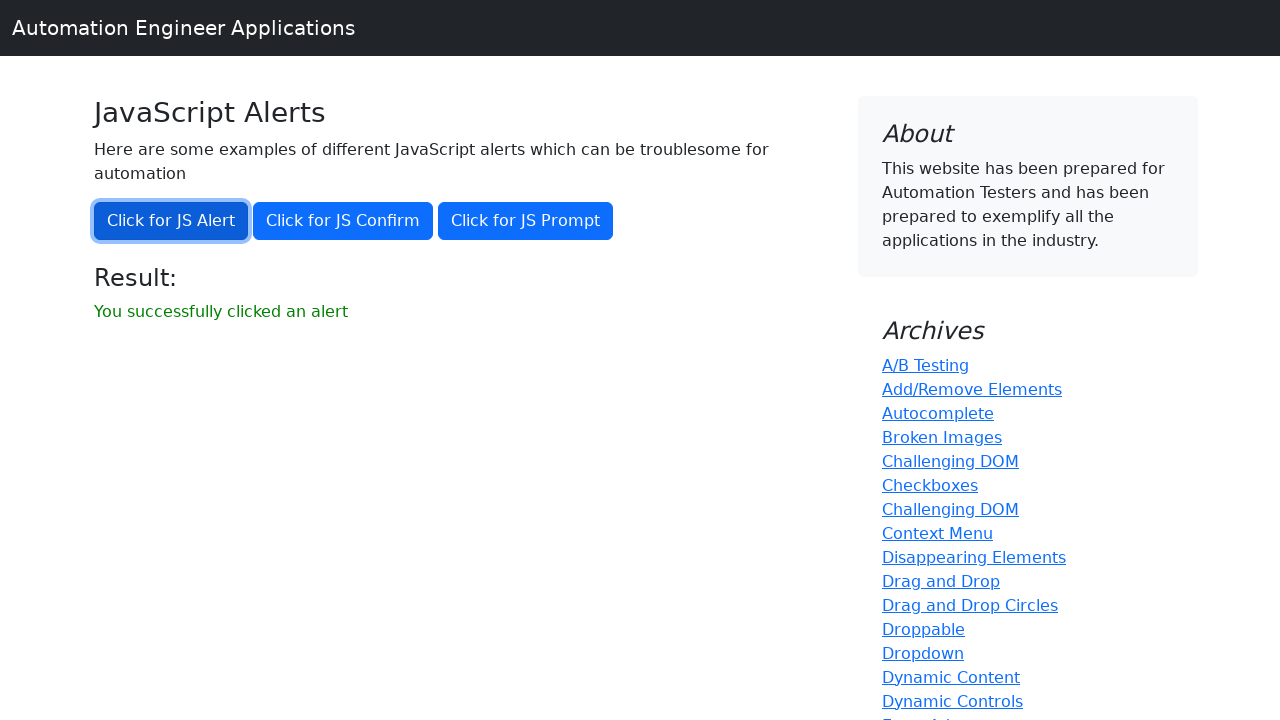

Verified result message does not contain 'successfuly'
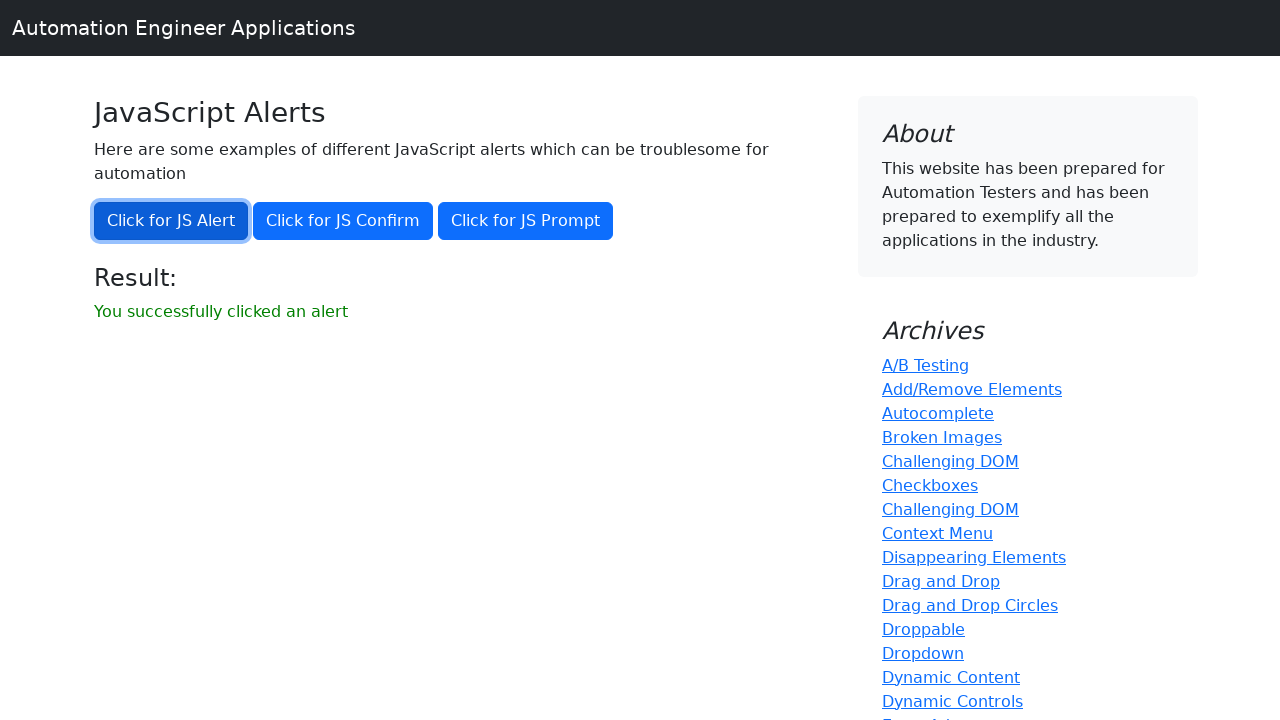

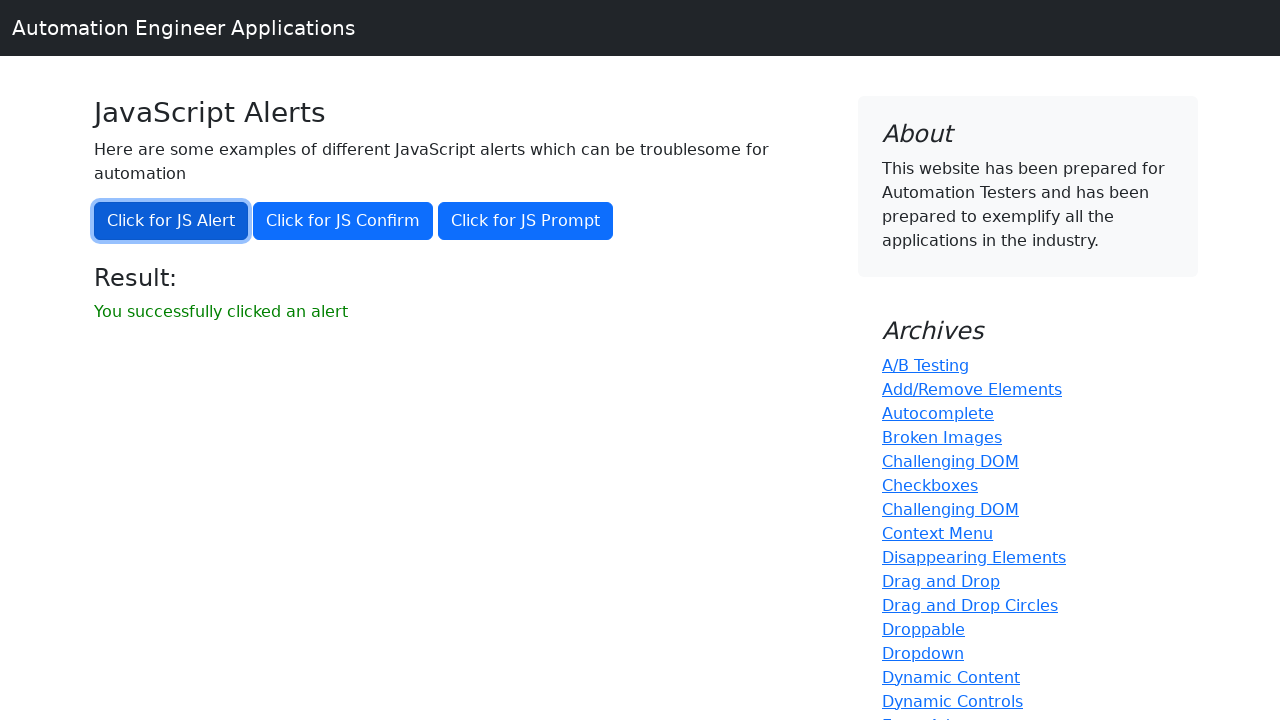